Tests a student registration form by filling out personal details including name, email, gender, phone number, date of birth, subjects, hobbies, address, and state/city selection, then scrolls to the submit button.

Starting URL: https://demoqa.com/automation-practice-form

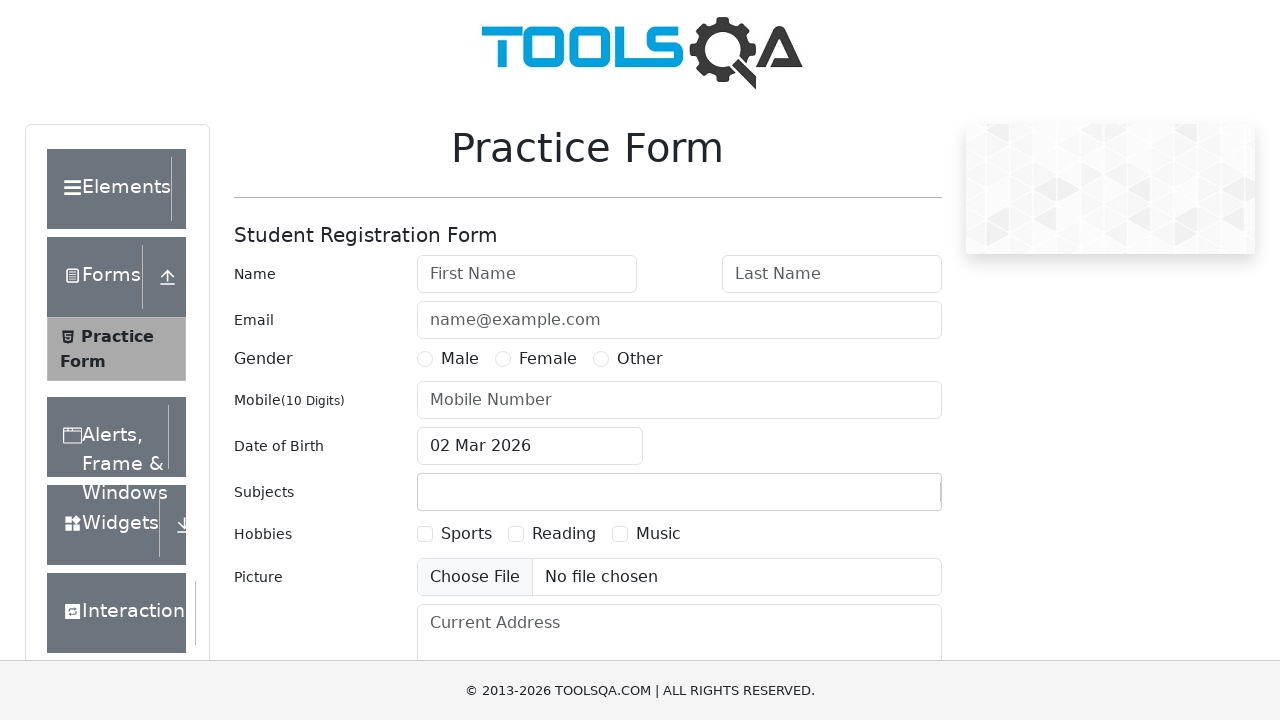

Filled first name field with 'Karan' on input[id='firstName']
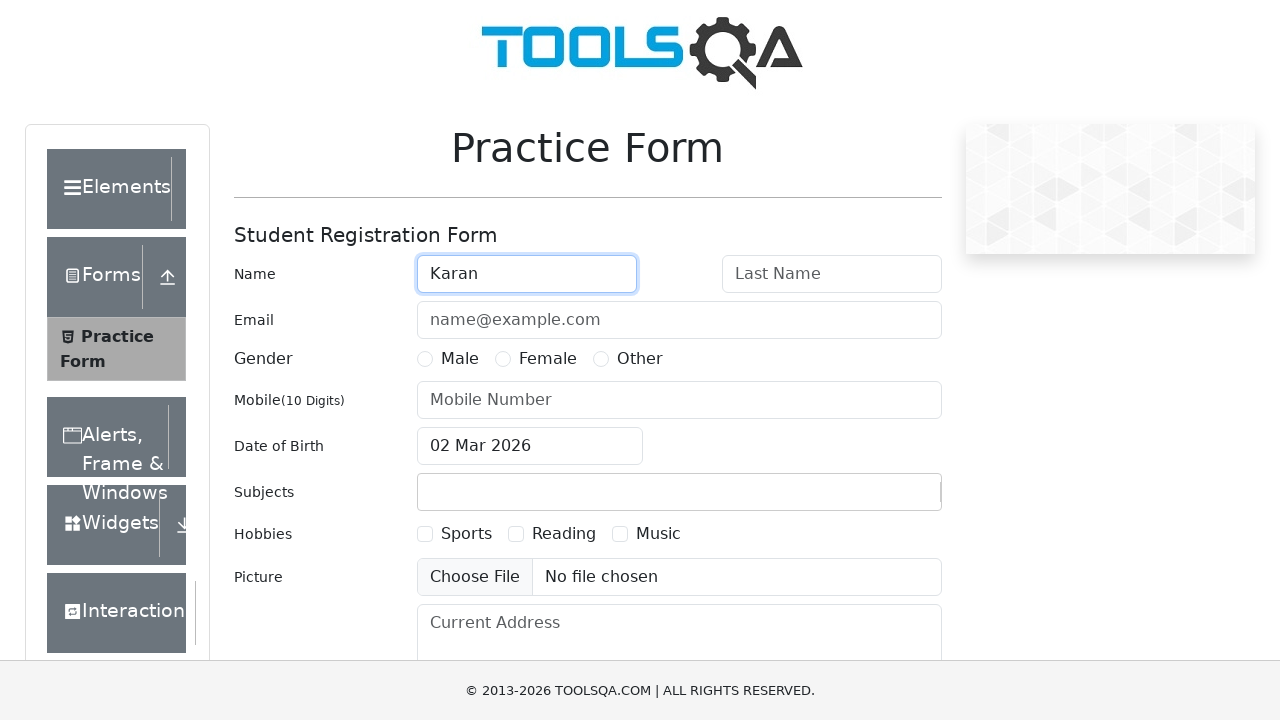

Filled last name field with 'Shah' on input[id='lastName']
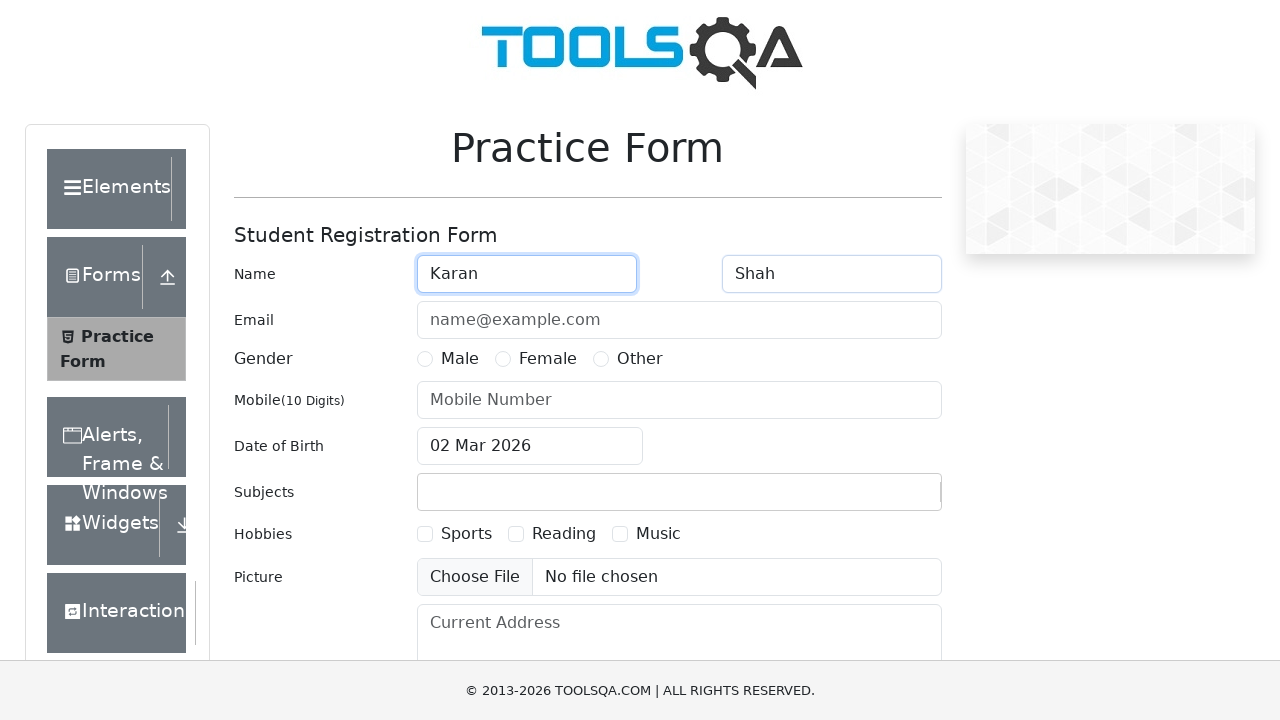

Filled email field with 'karan01@ymail.com' on input[id='userEmail']
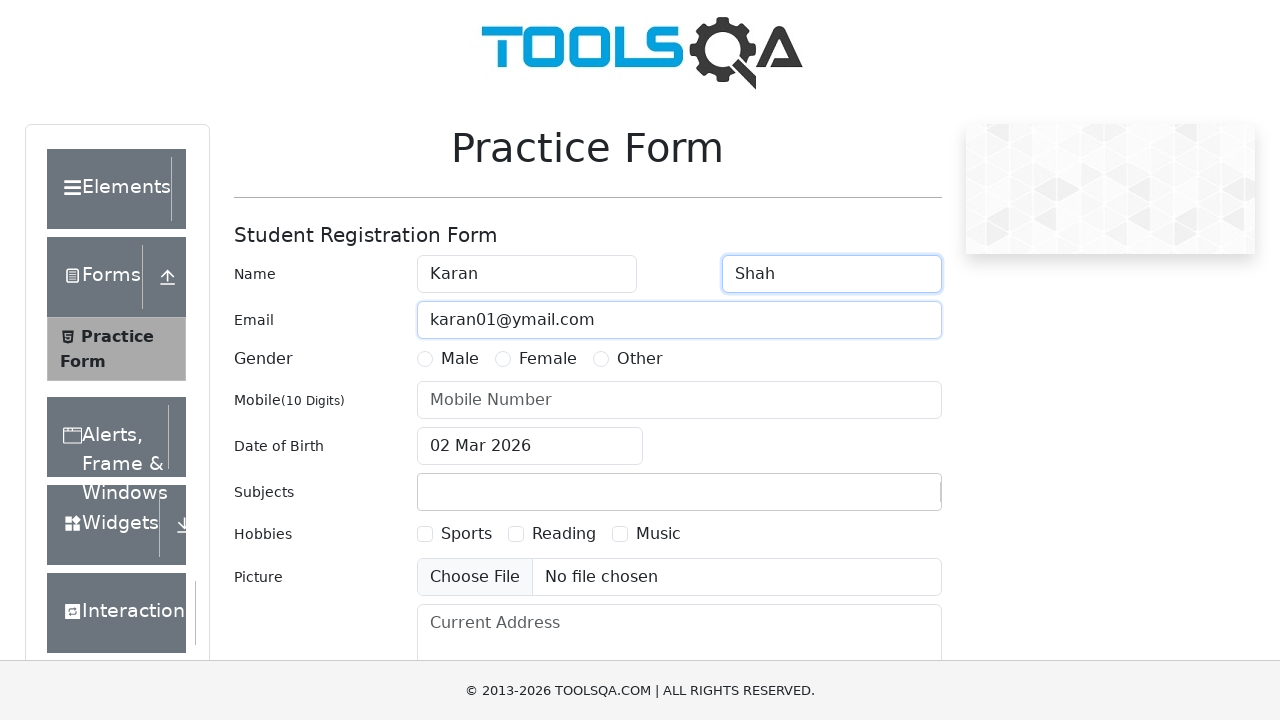

Selected Male gender option at (425, 359) on input#gender-radio-1
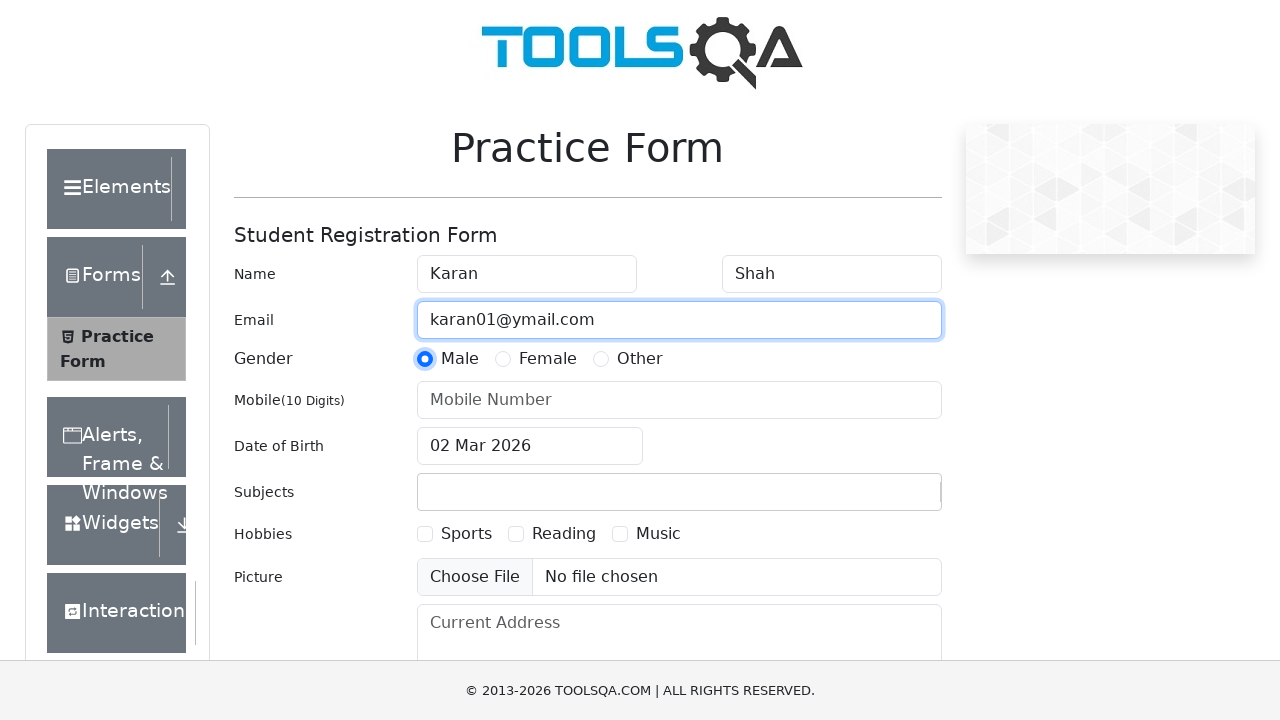

Filled phone number field with '8762345091' on input[id='userNumber']
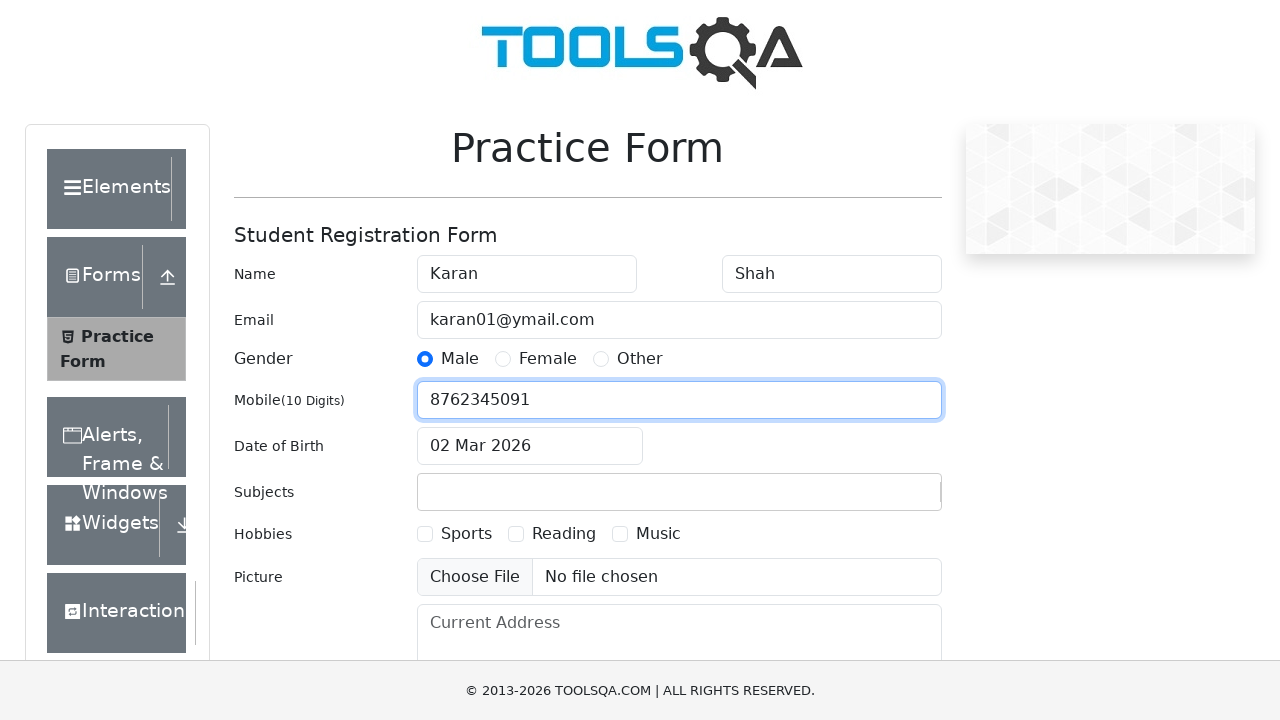

Opened date of birth calendar picker at (530, 446) on #dateOfBirthInput
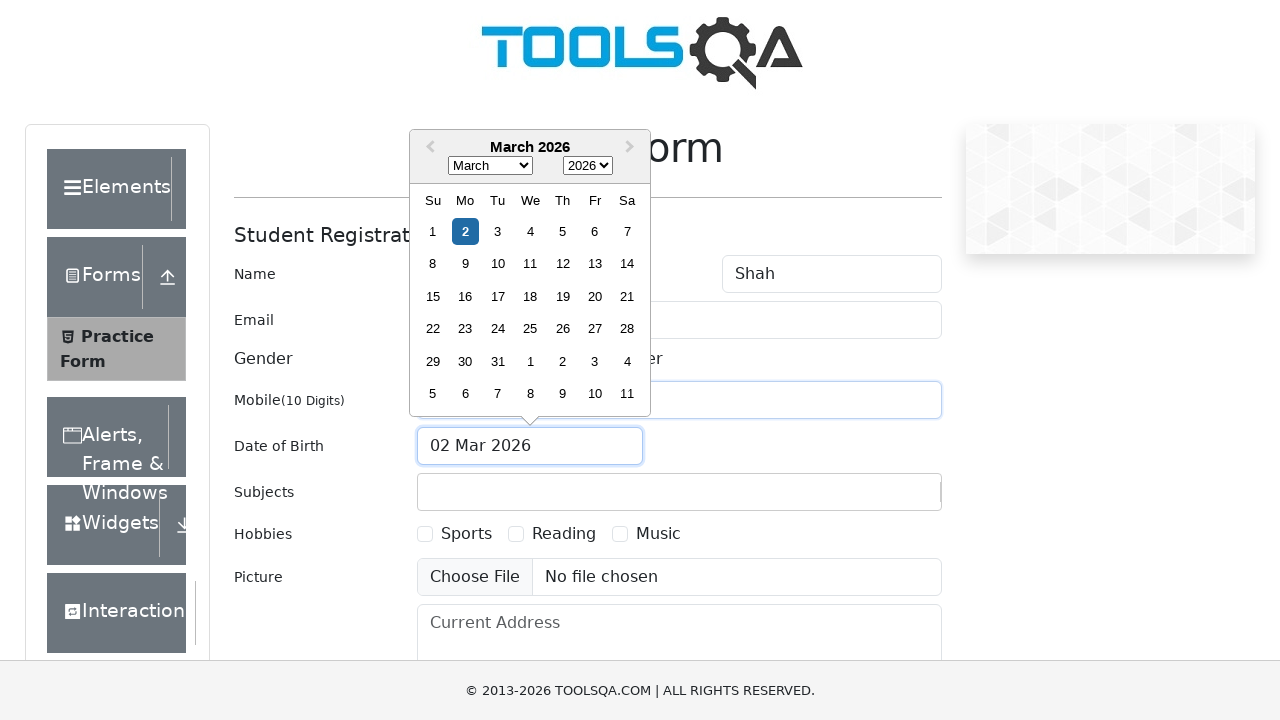

Selected year 1978 from date picker on .react-datepicker__year-select
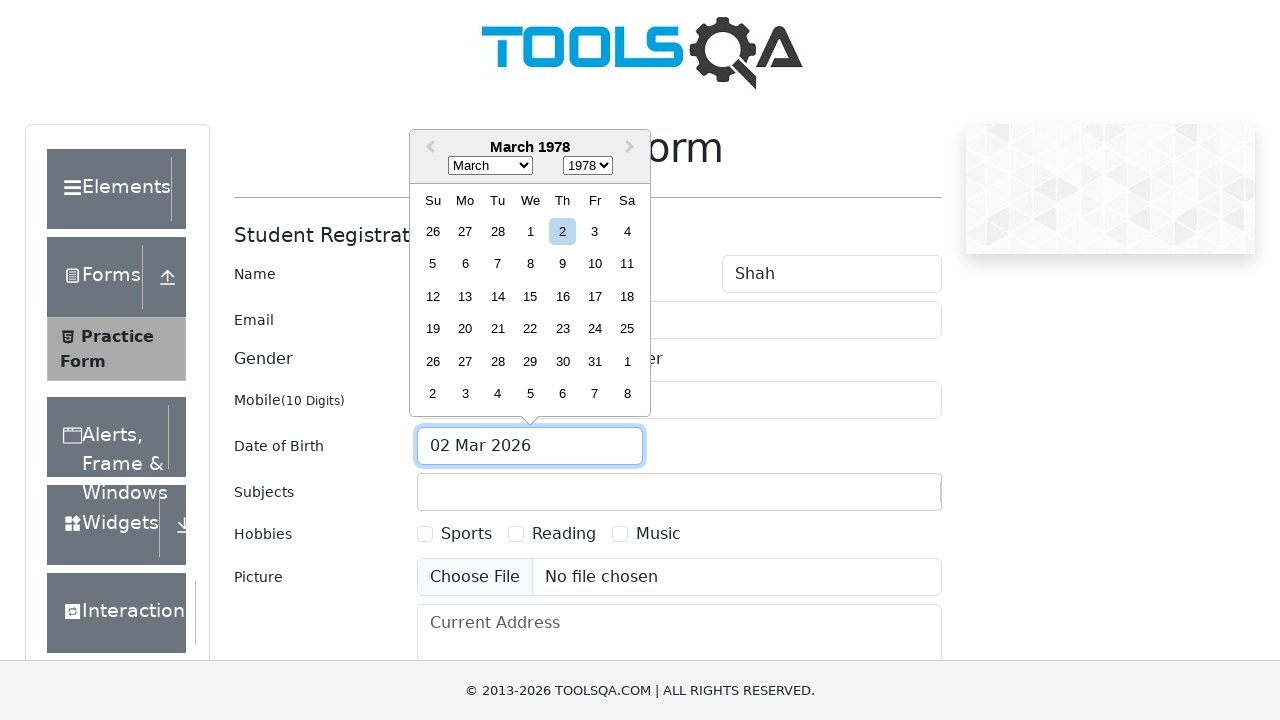

Selected January (month 0) from date picker on .react-datepicker__month-select
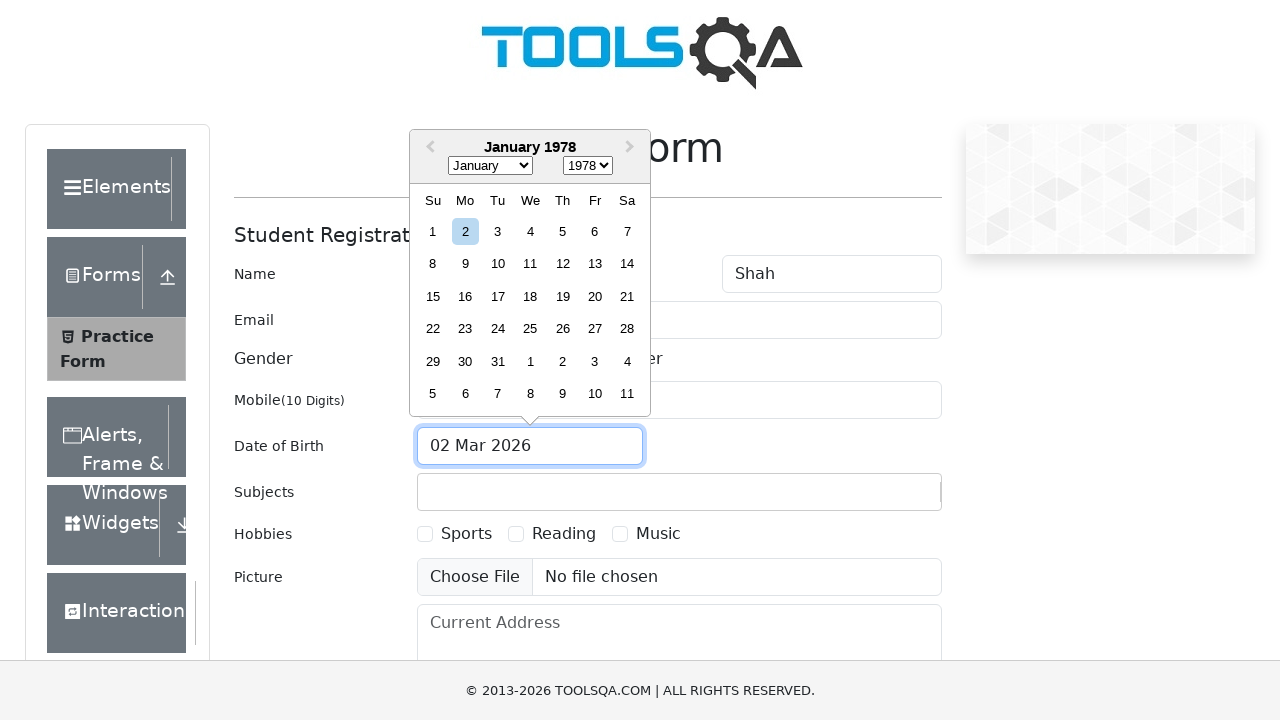

Selected day 11 from date picker at (530, 264) on .react-datepicker__day--011:not(.react-datepicker__day--outside-month)
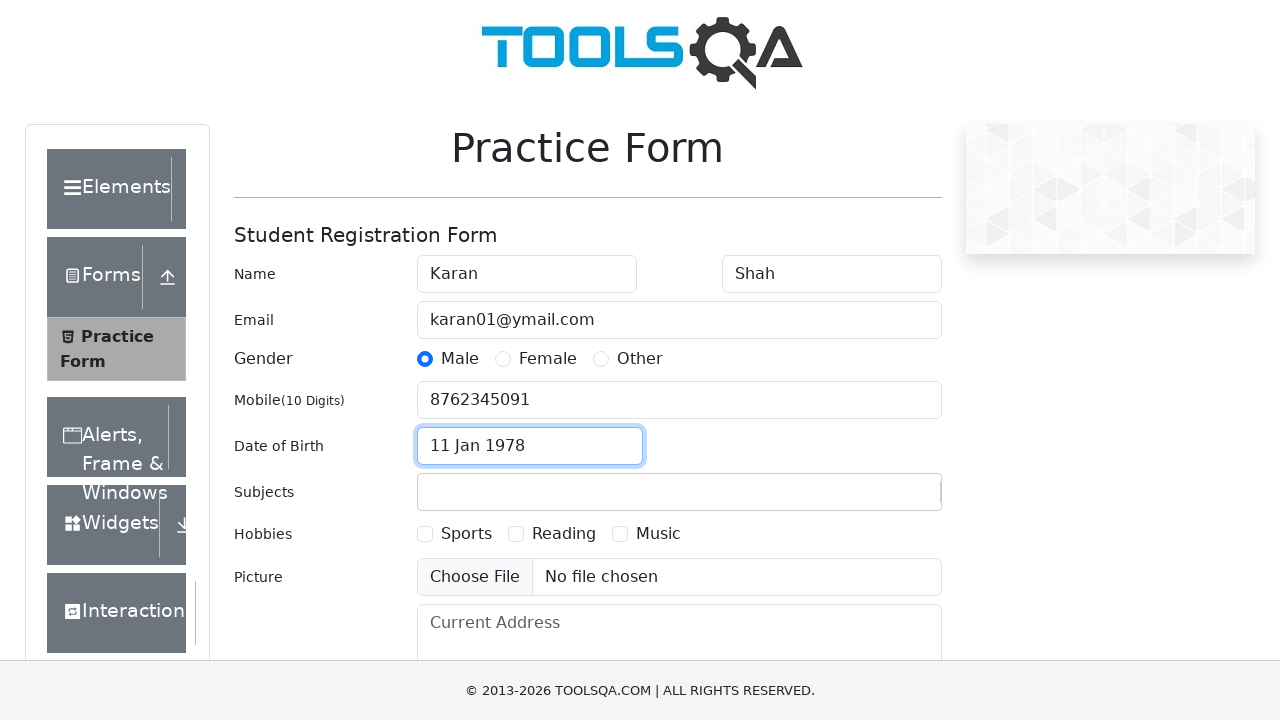

Filled subjects field with 'Computer Science' on input[id='subjectsInput']
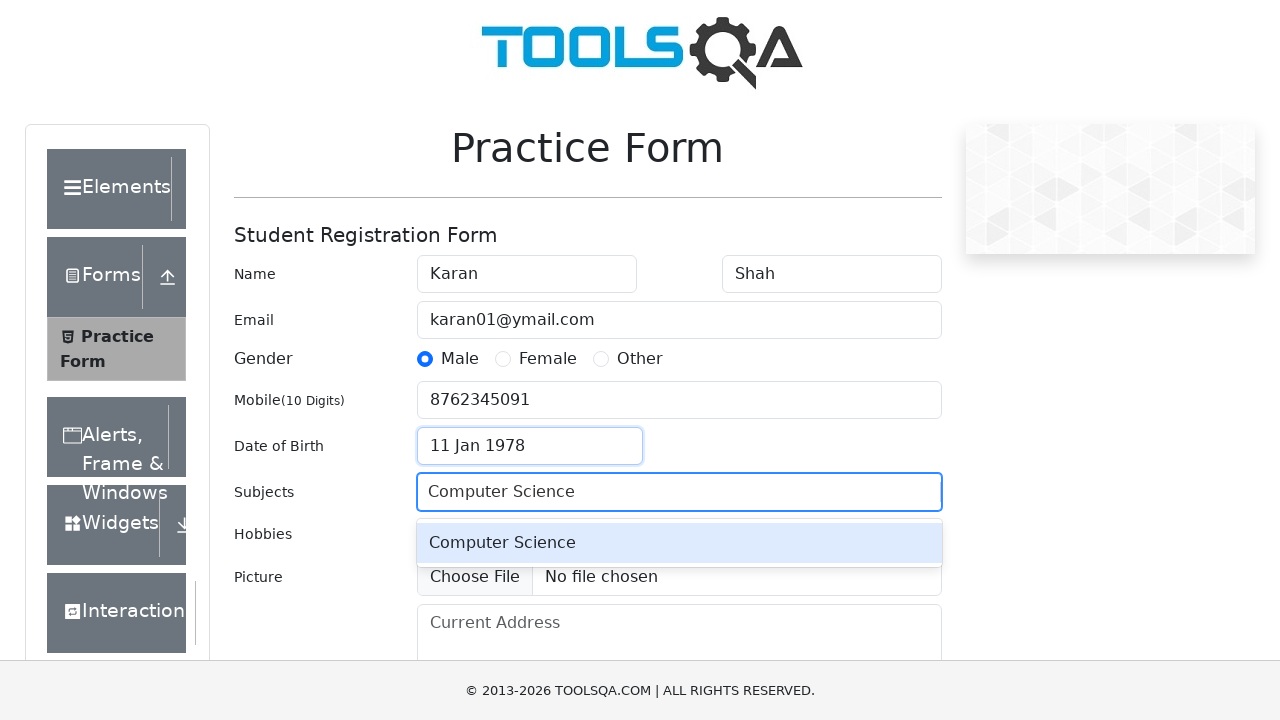

Pressed Enter to confirm subject selection
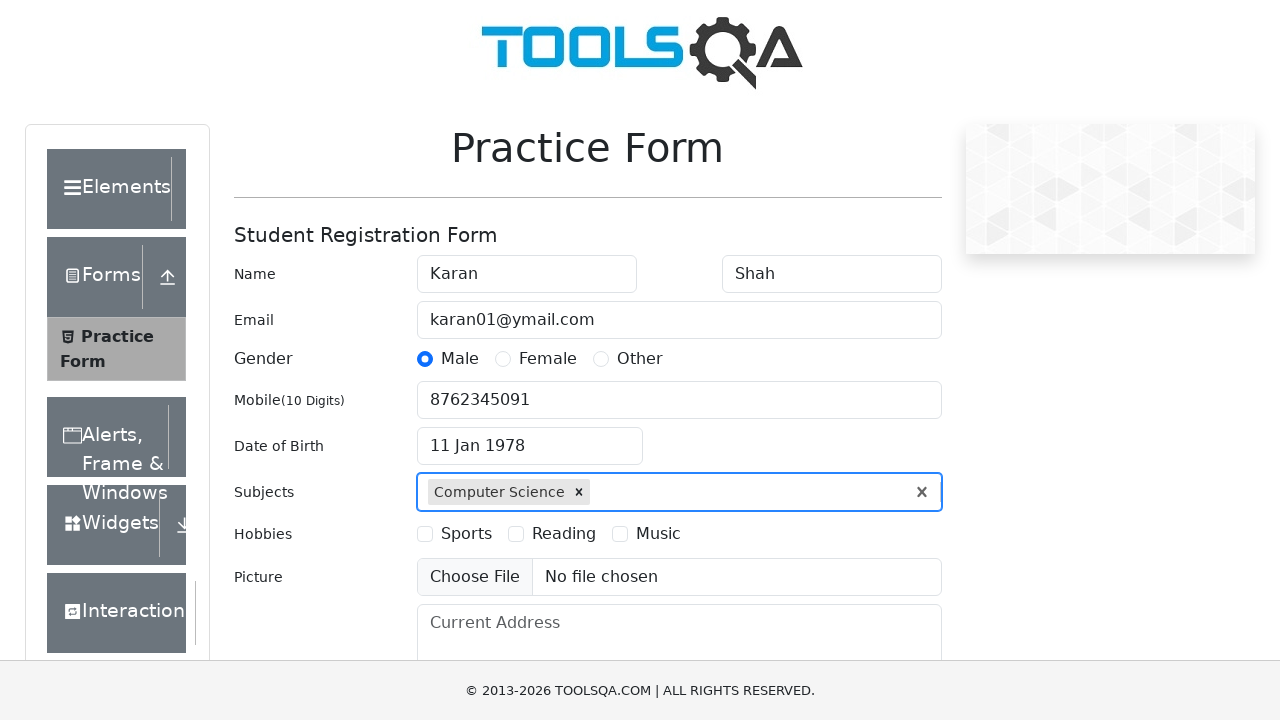

Selected first hobby checkbox at (425, 534) on #hobbies-checkbox-1
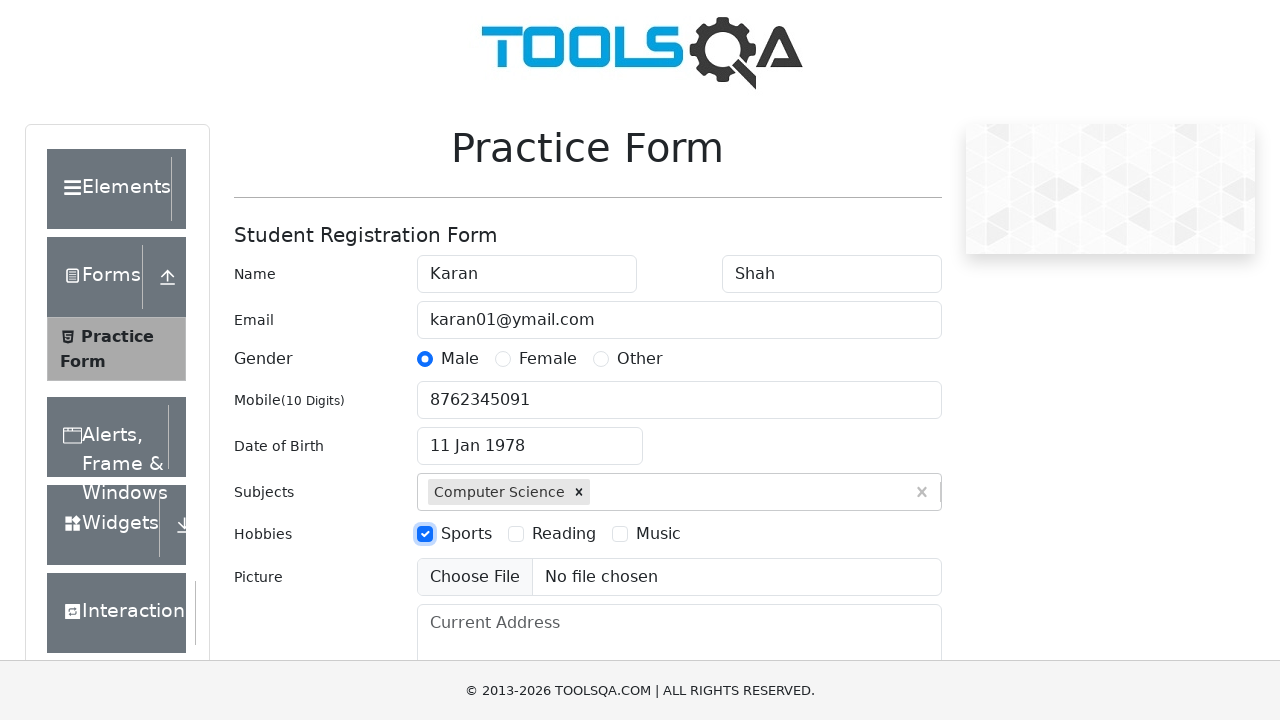

Selected second hobby checkbox at (516, 534) on #hobbies-checkbox-2
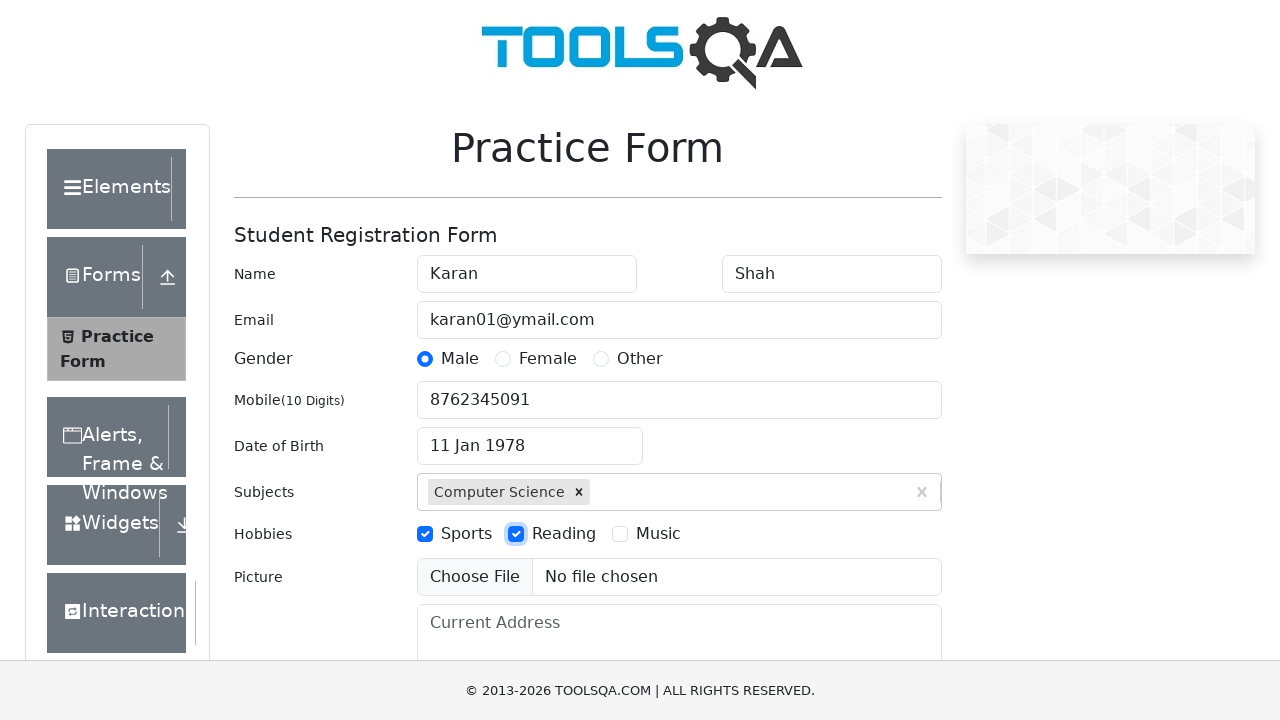

Filled current address field with 'HitechCity' on textarea[id='currentAddress']
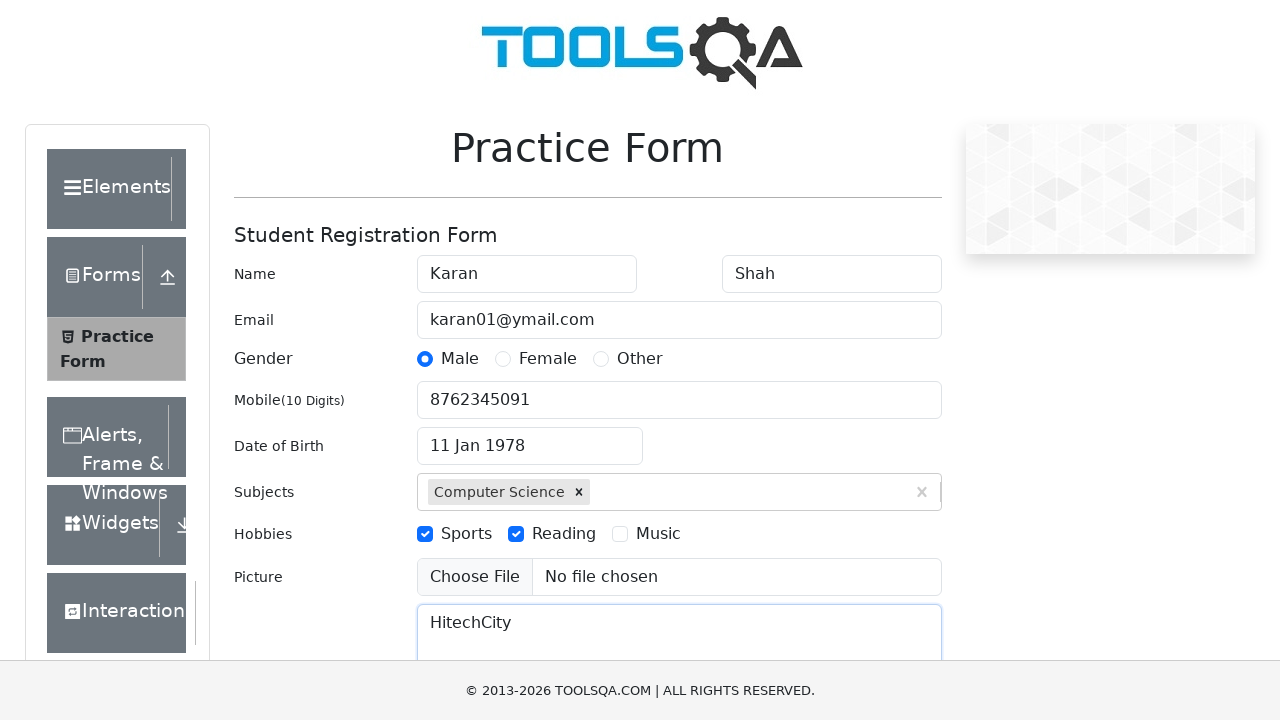

Opened state dropdown at (527, 437) on #state
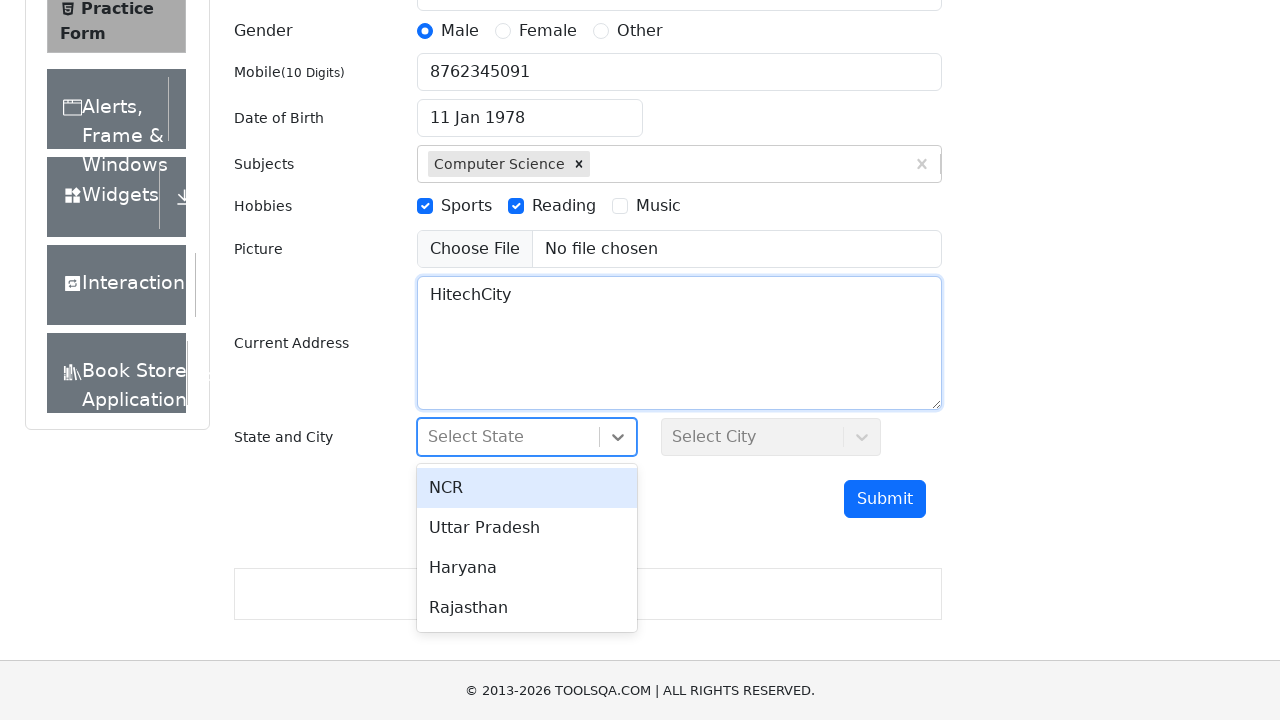

Selected Haryana from state dropdown at (527, 568) on internal:text="Haryana"s
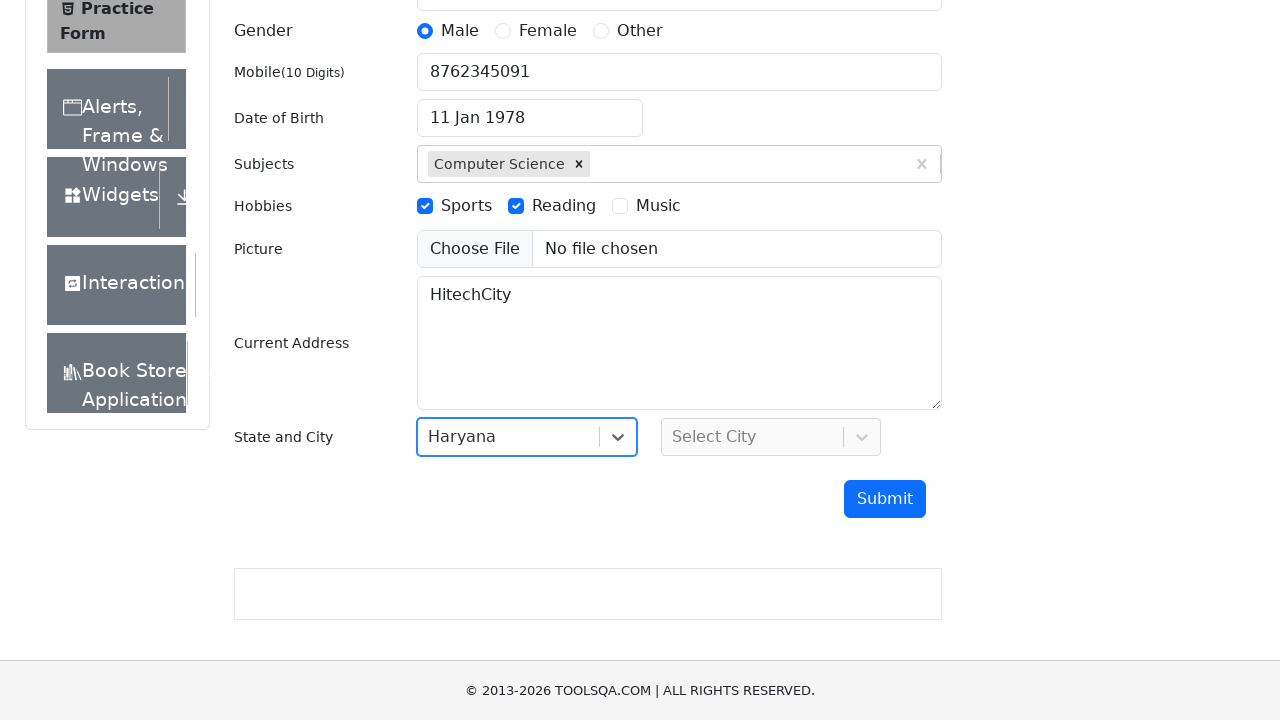

Opened city dropdown at (771, 437) on #city
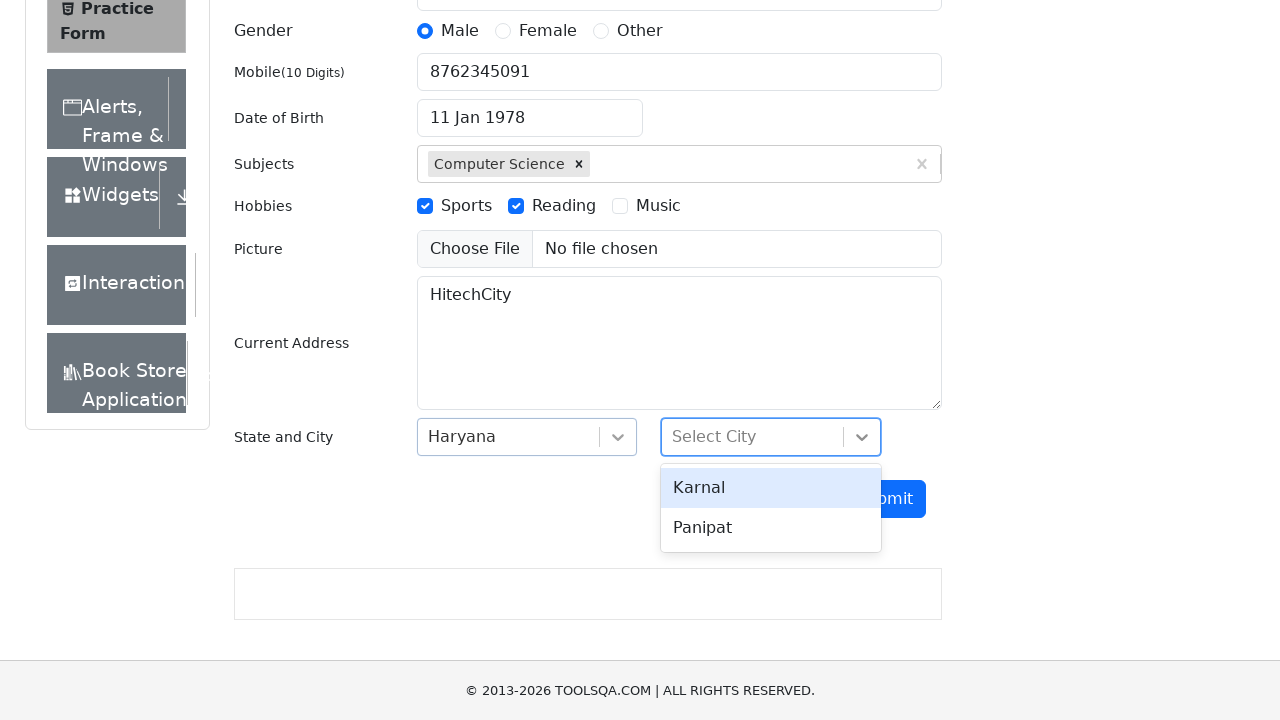

Selected Karnal from city dropdown at (771, 488) on internal:text="Karnal"s
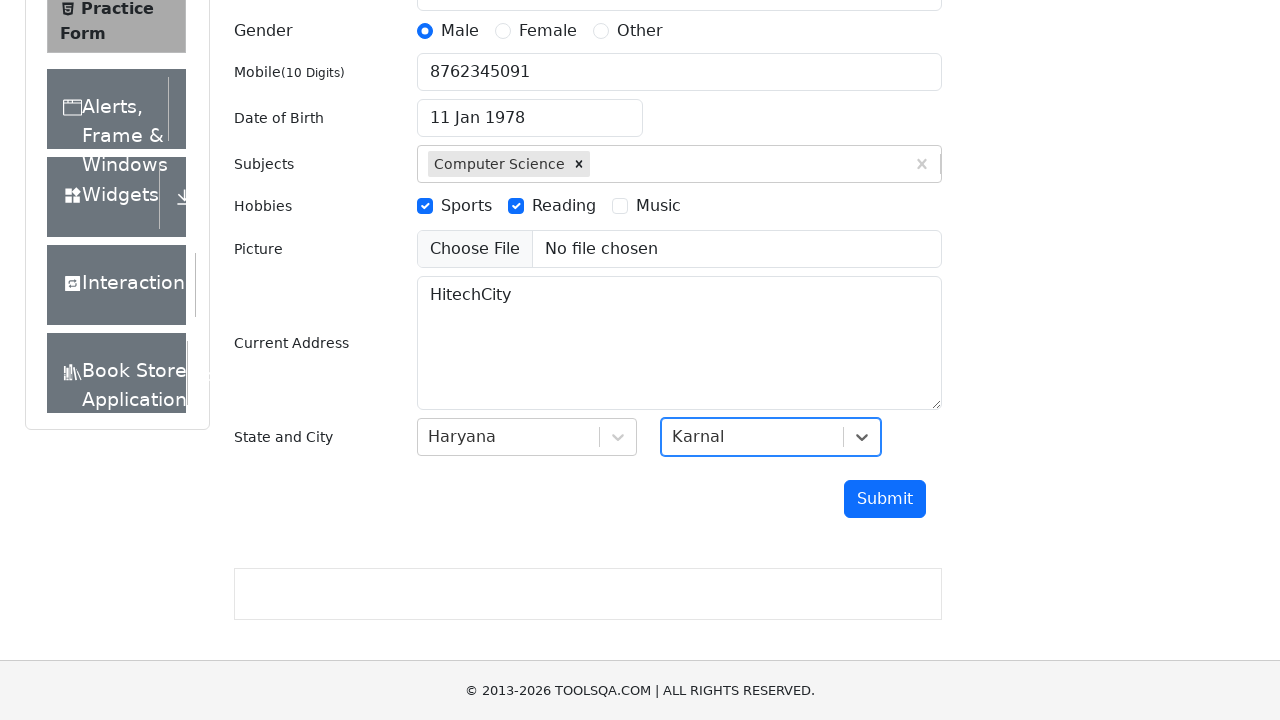

Scrolled submit button into view
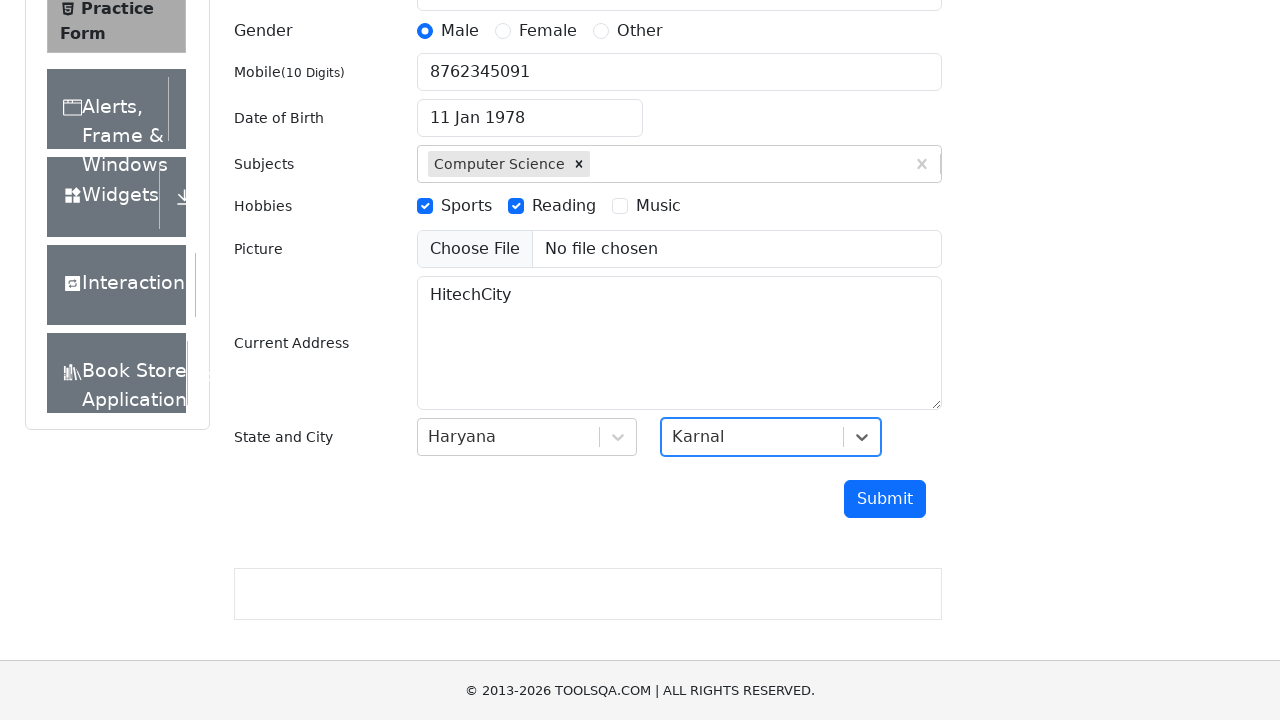

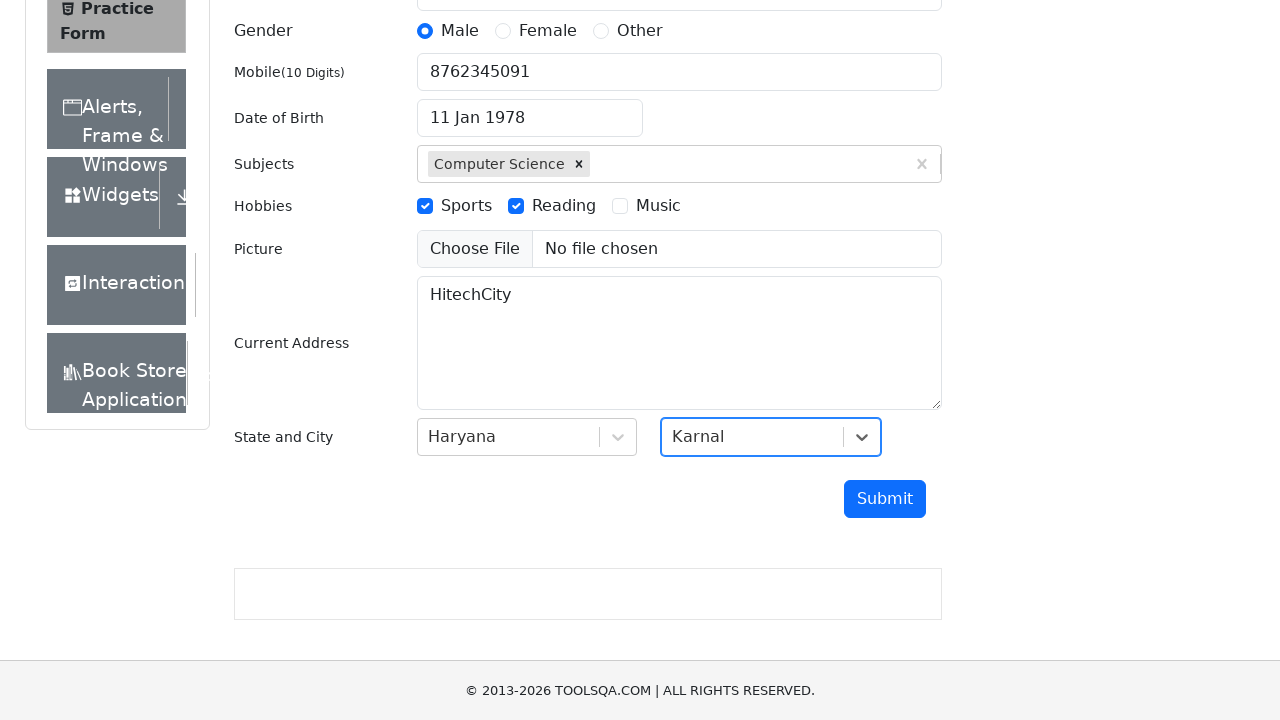